Opens the SpiceJet airline booking website and waits for the page to load

Starting URL: https://www.spicejet.com/

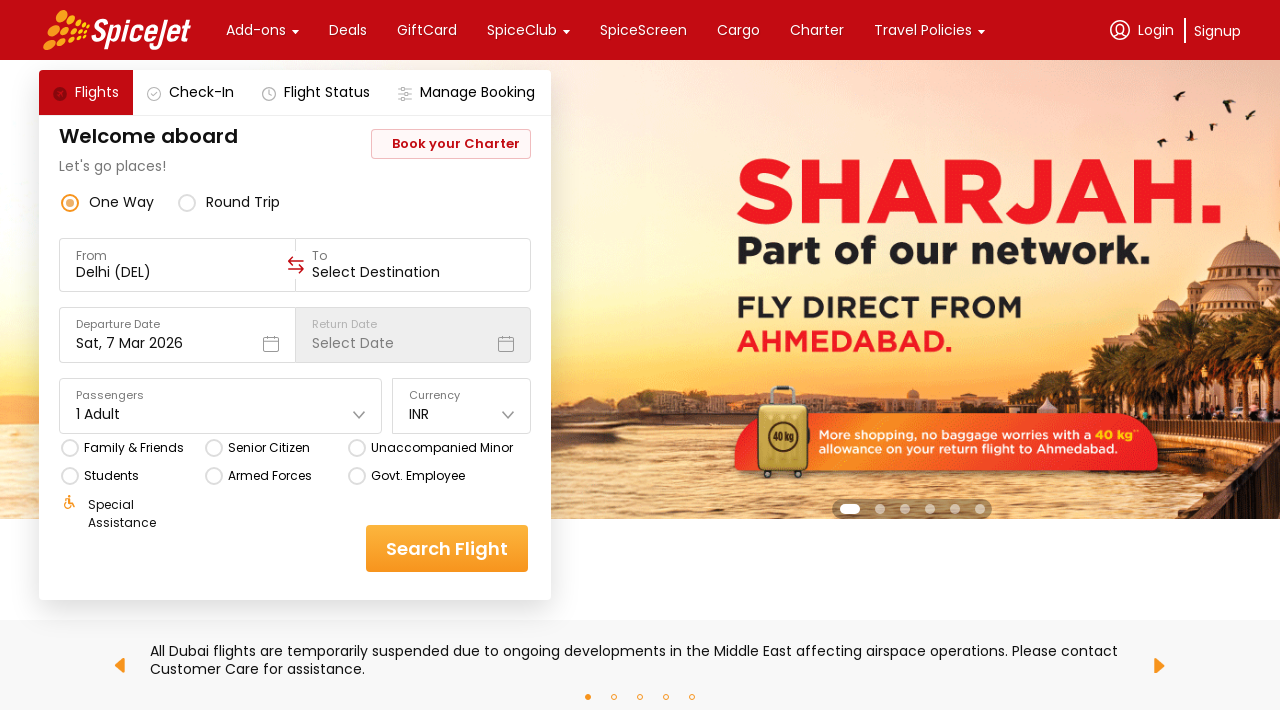

Navigated to SpiceJet airline booking website
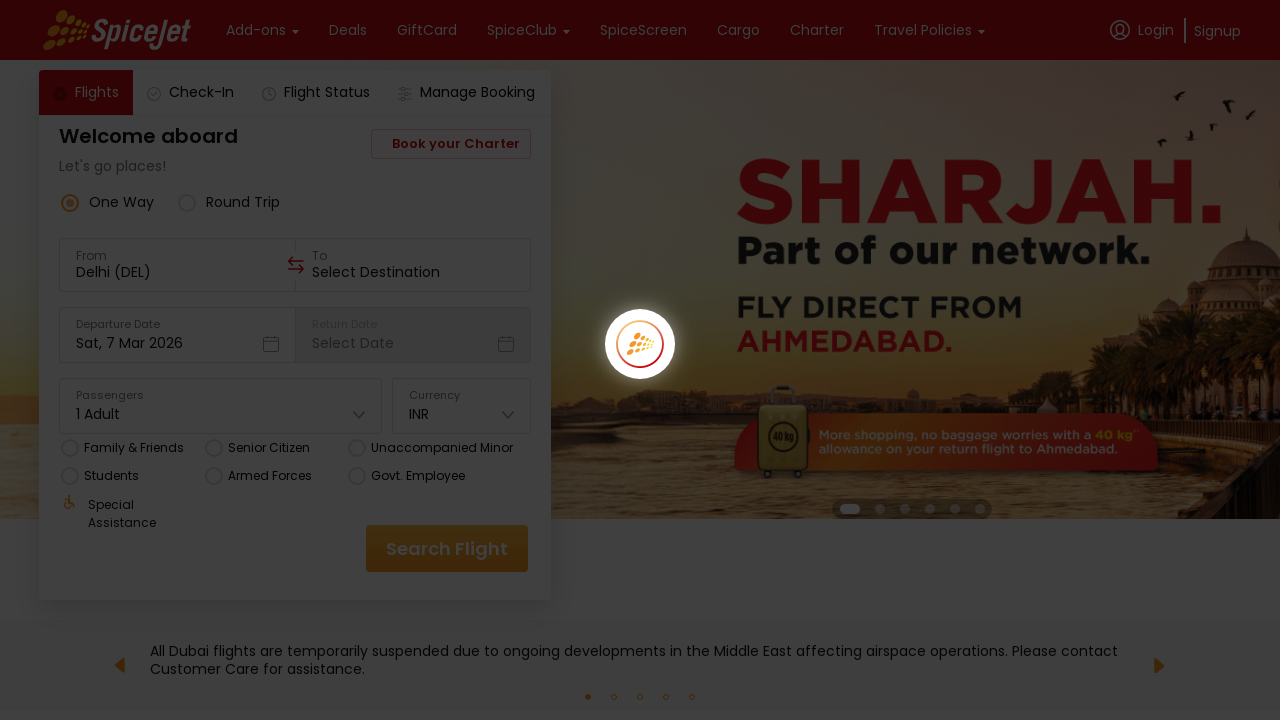

Page reached networkidle state - all network activity completed
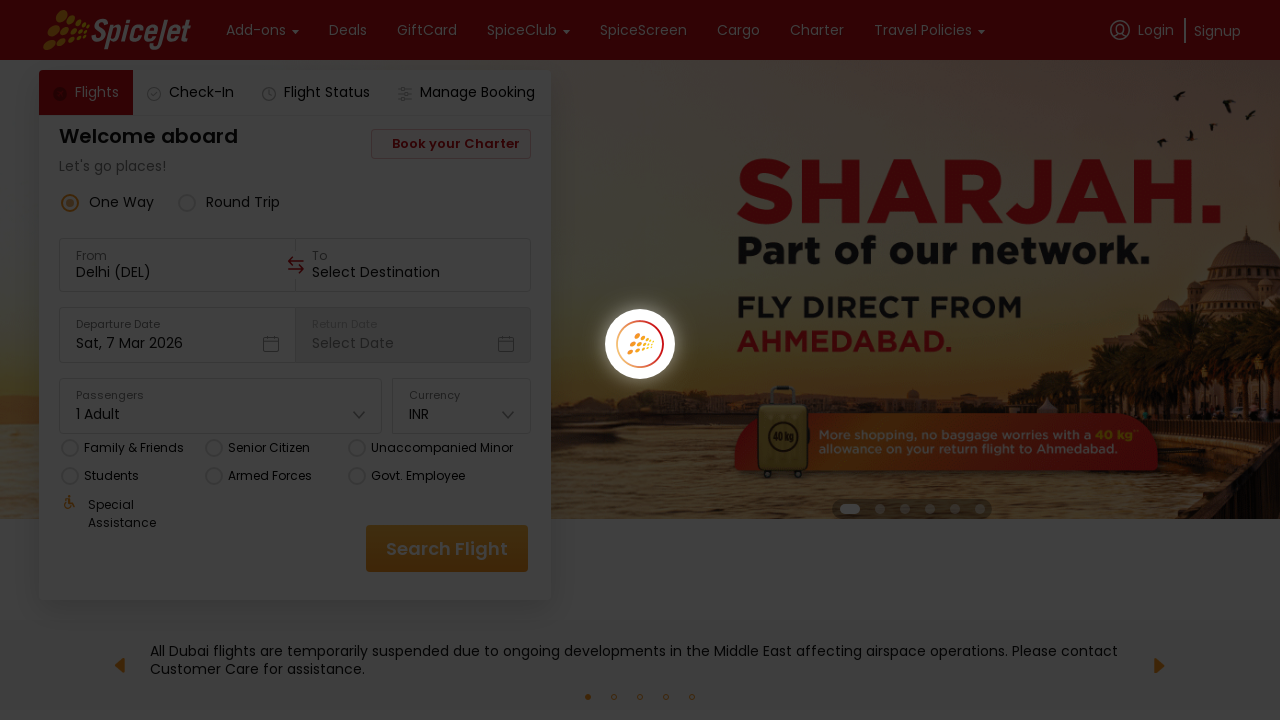

Body element is visible - SpiceJet homepage fully loaded
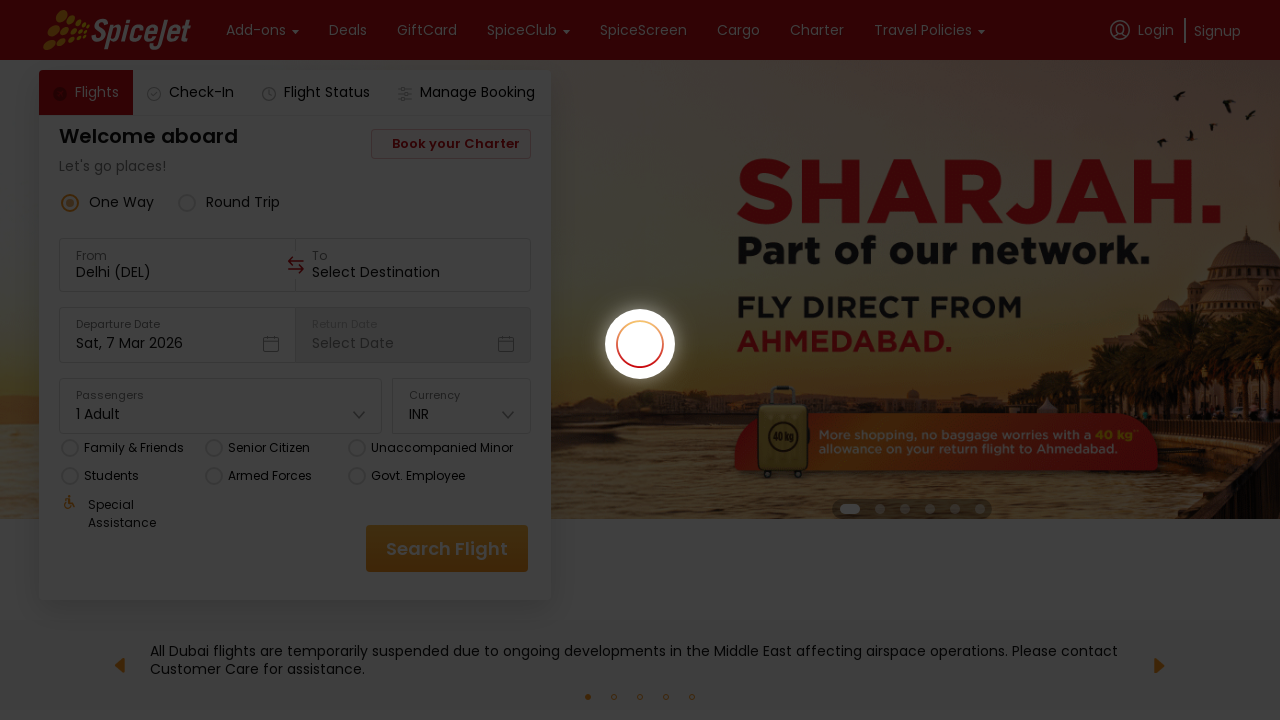

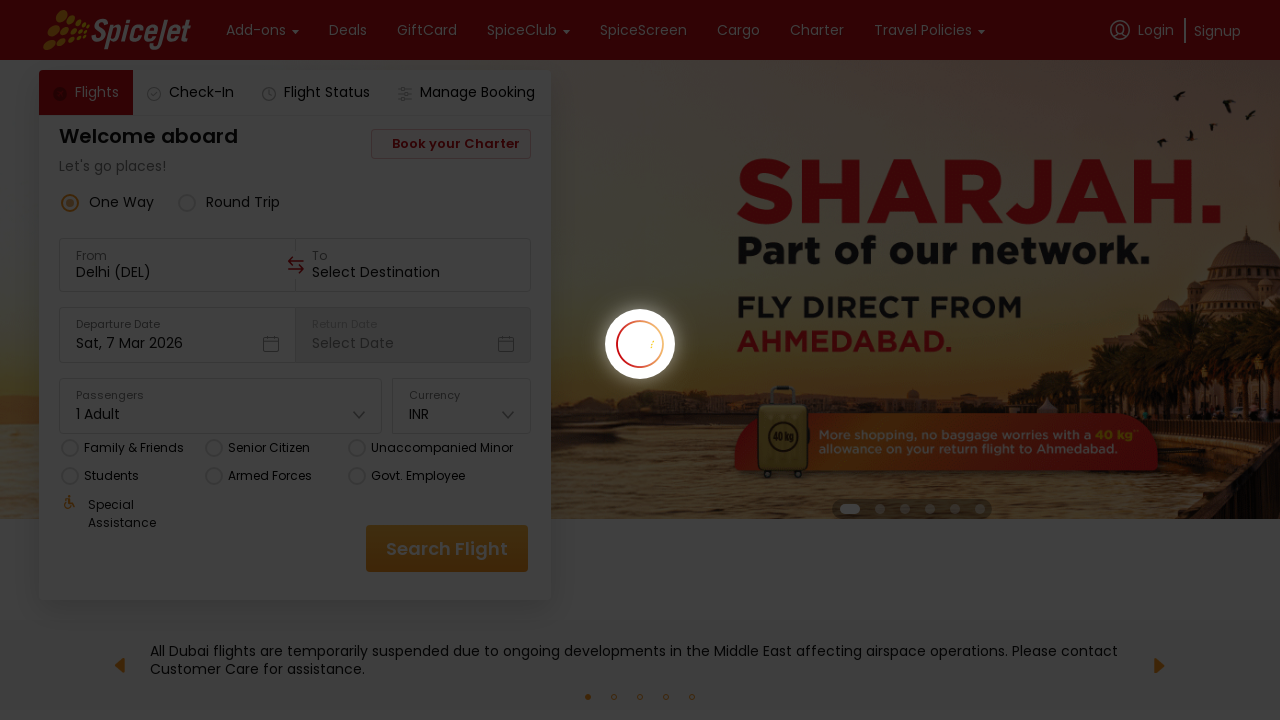